Verifies W3Schools homepage title, searches for HTML Tutorial and verifies navigation to HTML Tutorial page

Starting URL: https://www.w3schools.com/

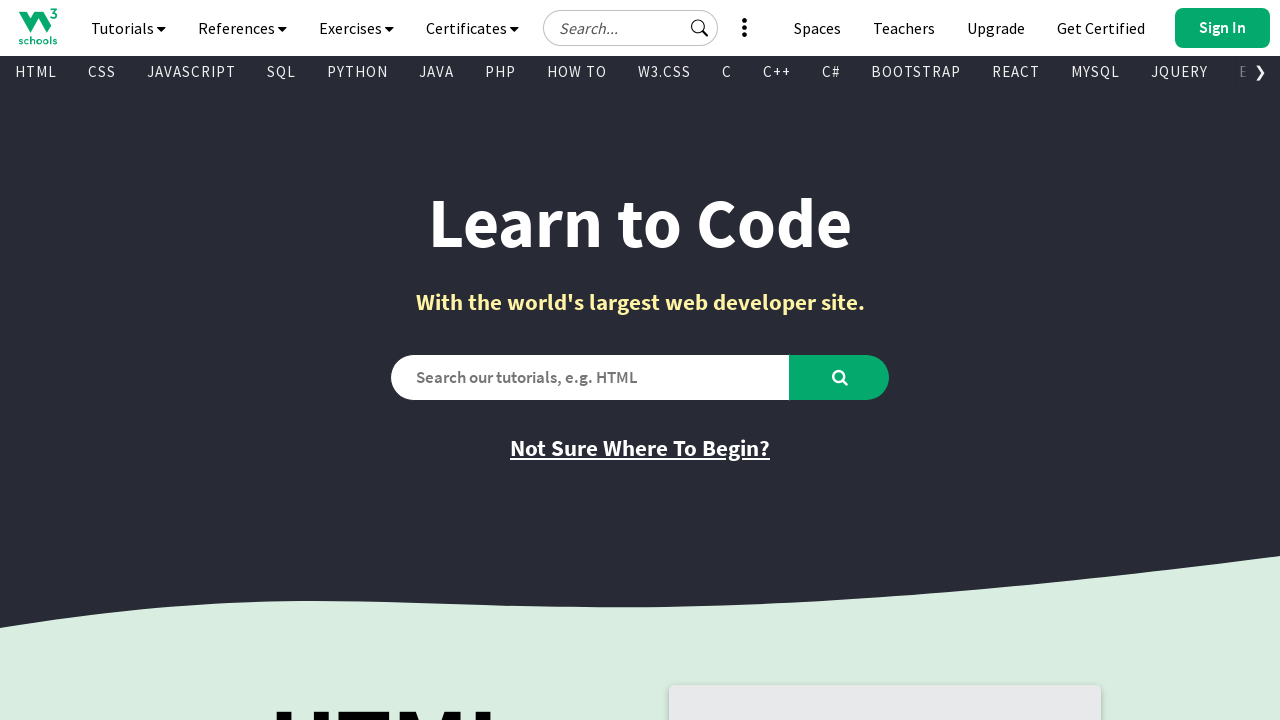

Verified W3Schools homepage title is 'W3Schools Online Web Tutorials'
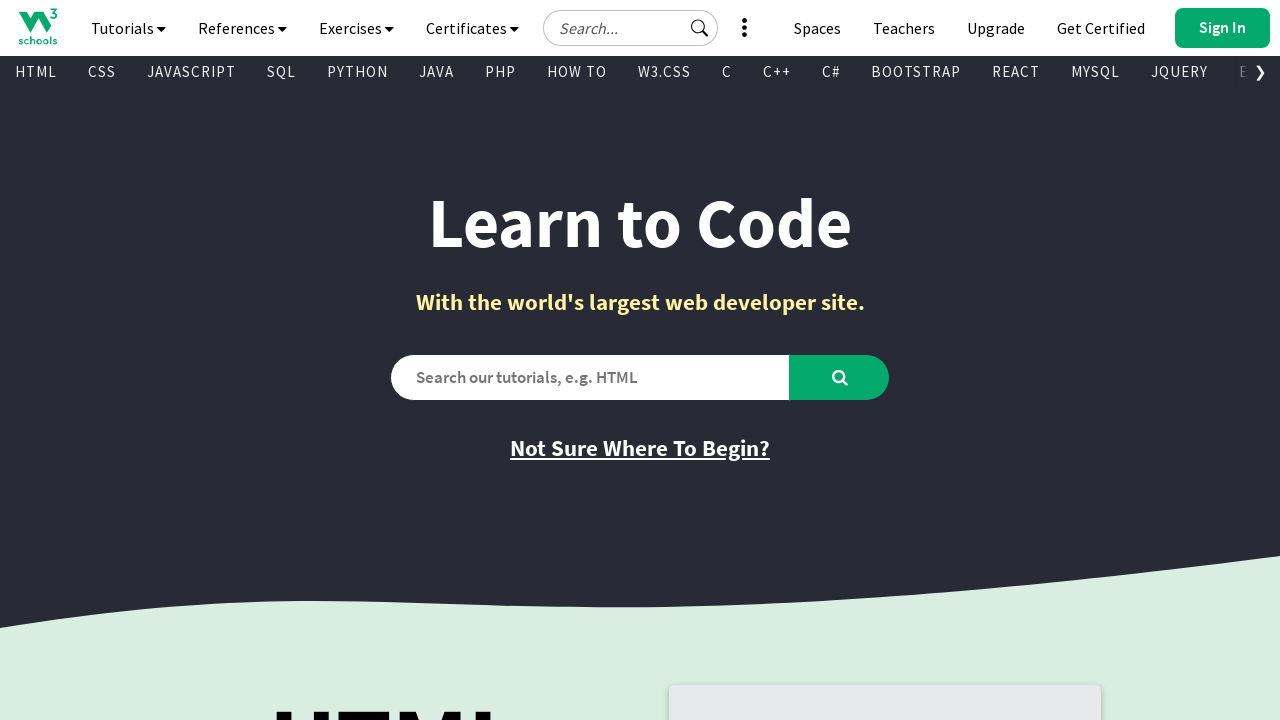

Filled search box with 'HTML Tutorial' on #search2
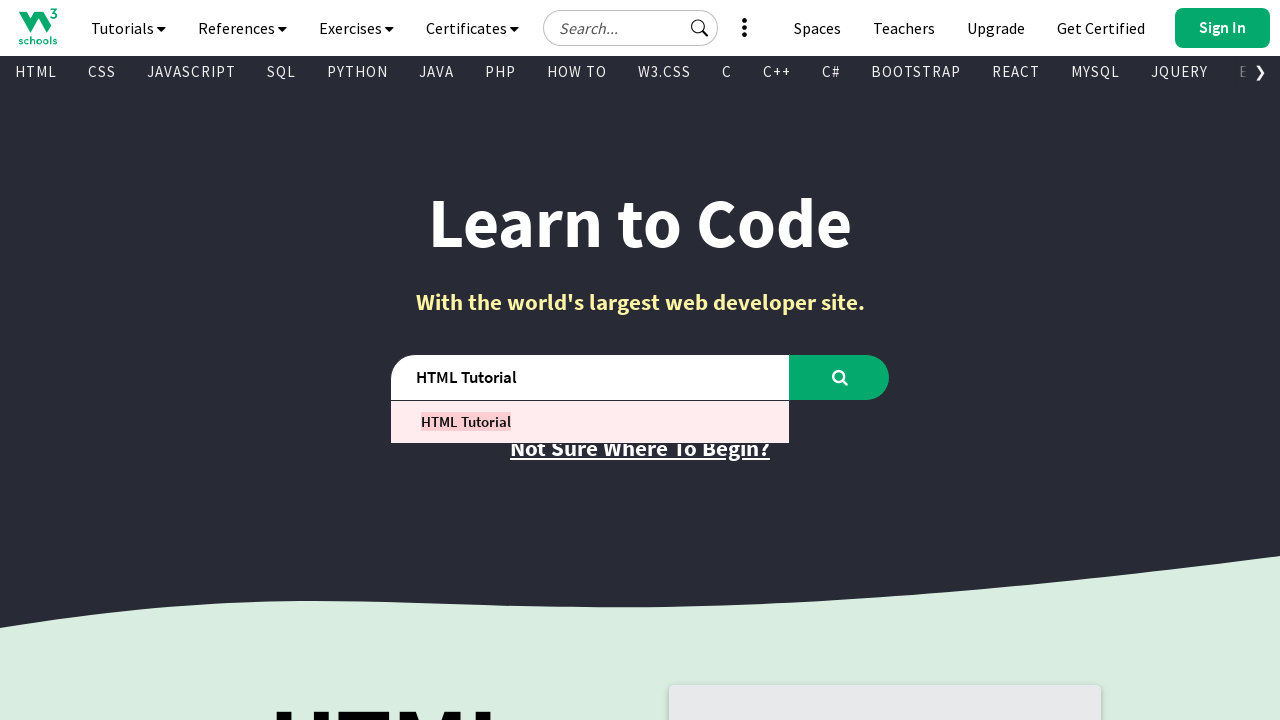

Clicked search button to search for HTML Tutorial at (840, 377) on #learntocode_searchbtn
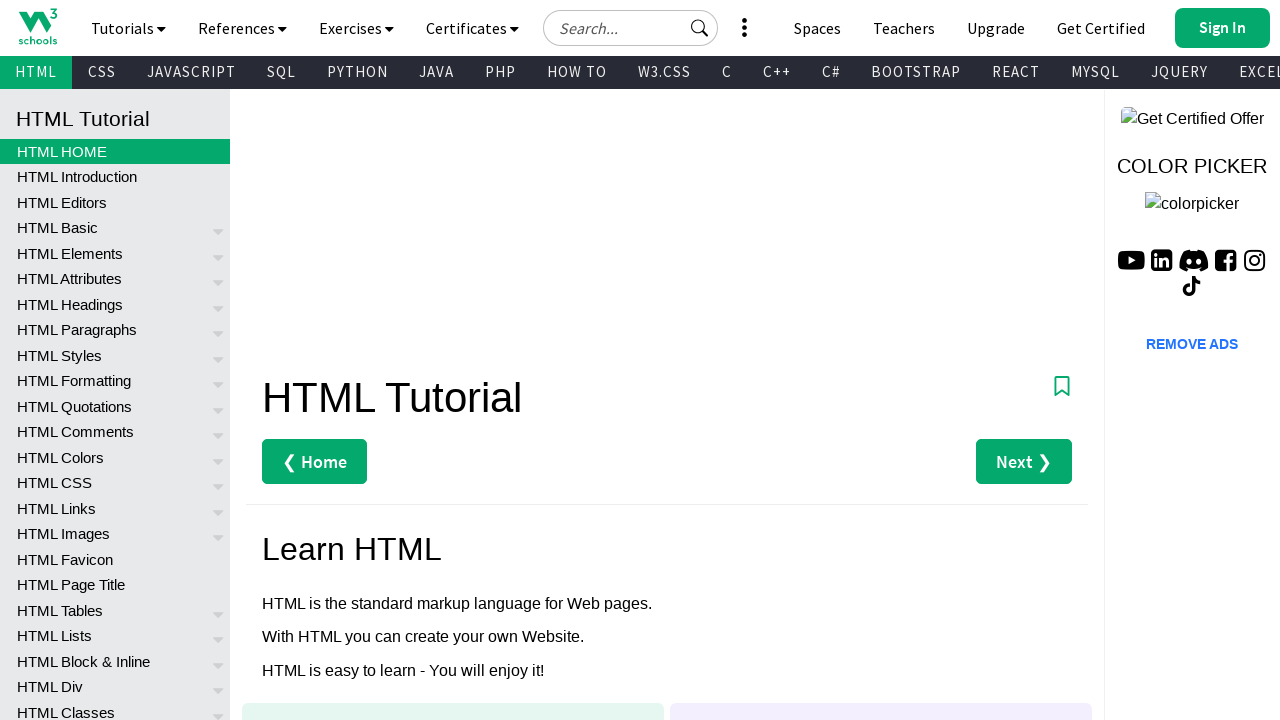

Waited for page to fully load
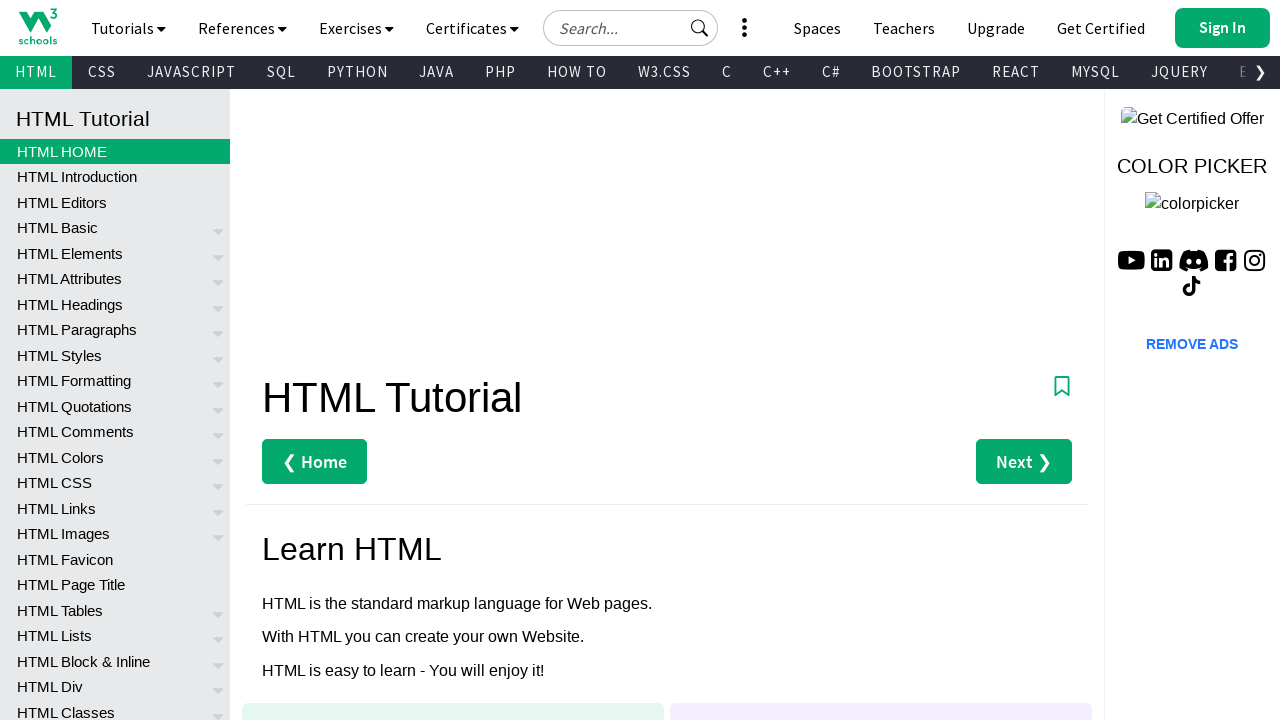

Verified navigation to HTML Tutorial page with title 'HTML Tutorial'
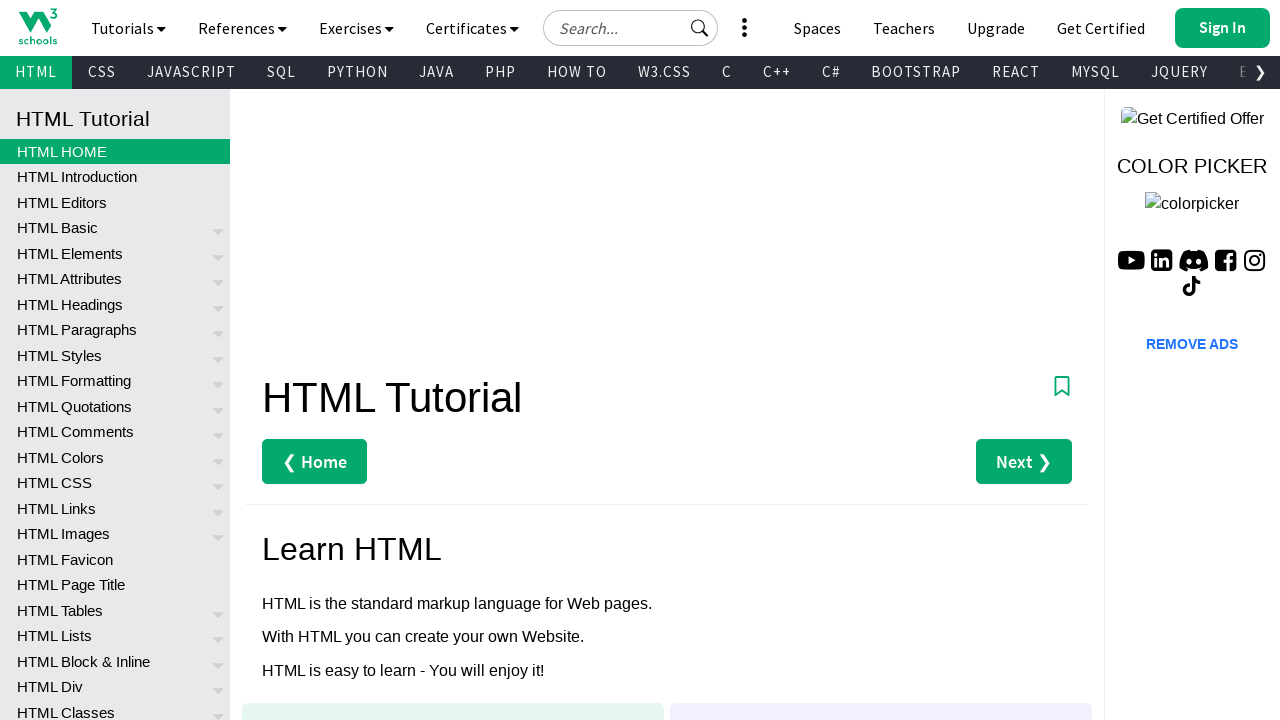

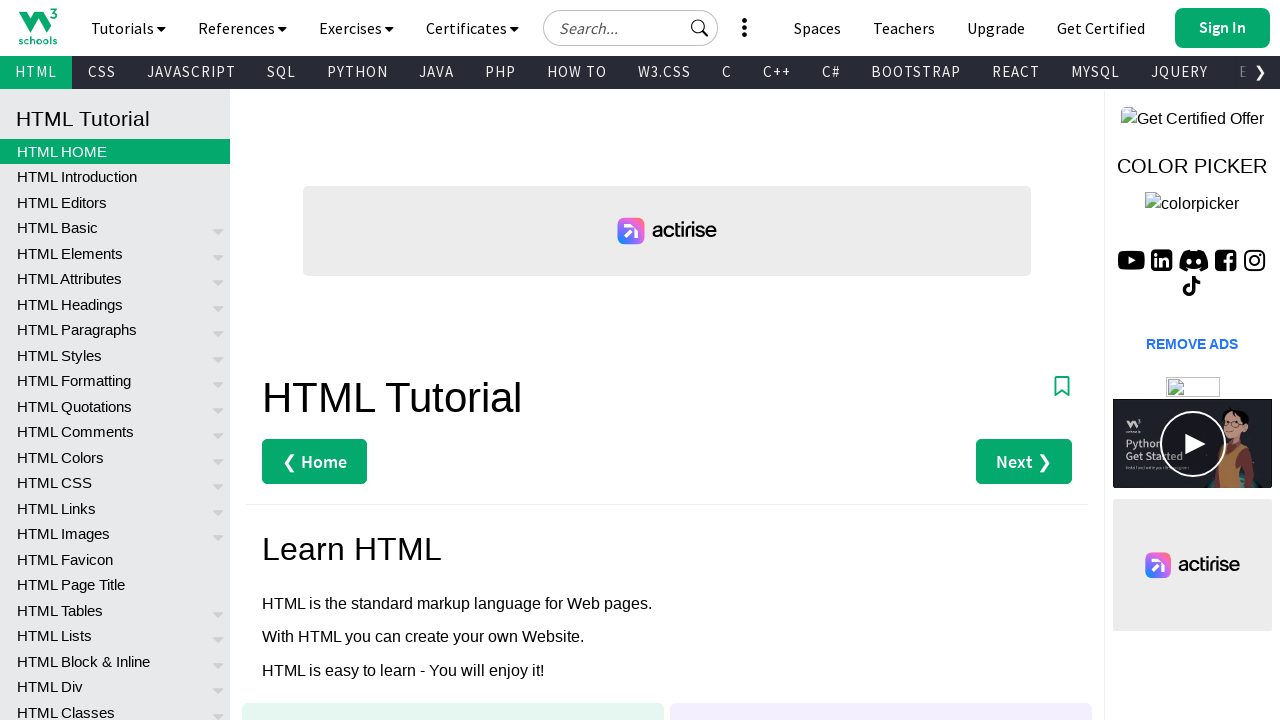